Tests clicking the Pricing tab on Hugging Face homepage and verifies navigation to the Pricing page

Starting URL: https://huggingface.co/

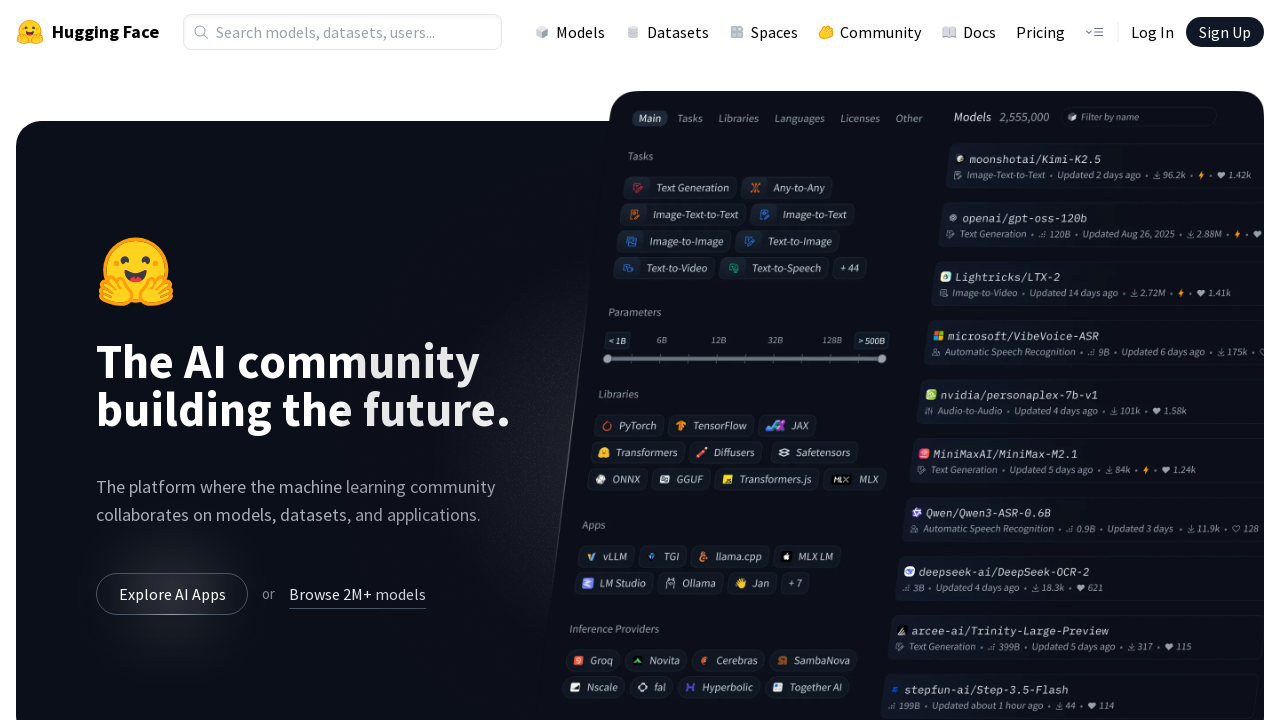

Clicked the Pricing tab in the navigation at (1040, 32) on a[href='/pricing']
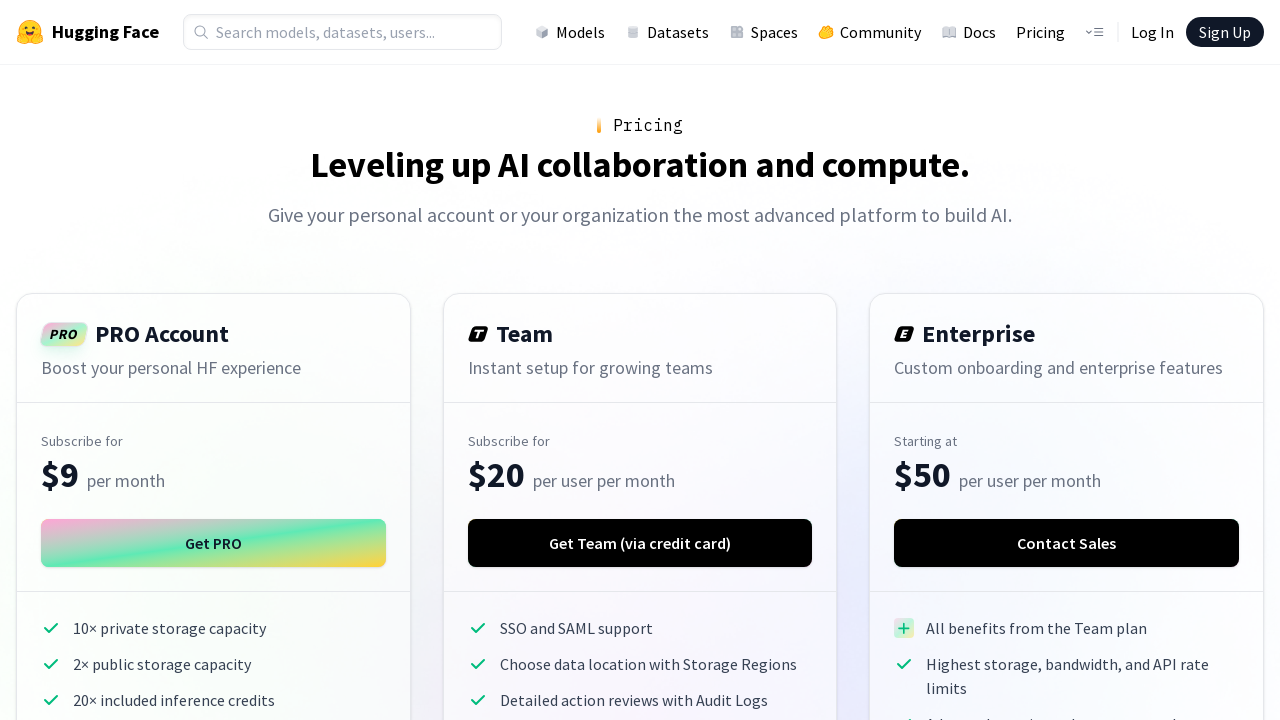

Pricing page loaded and DOM content ready
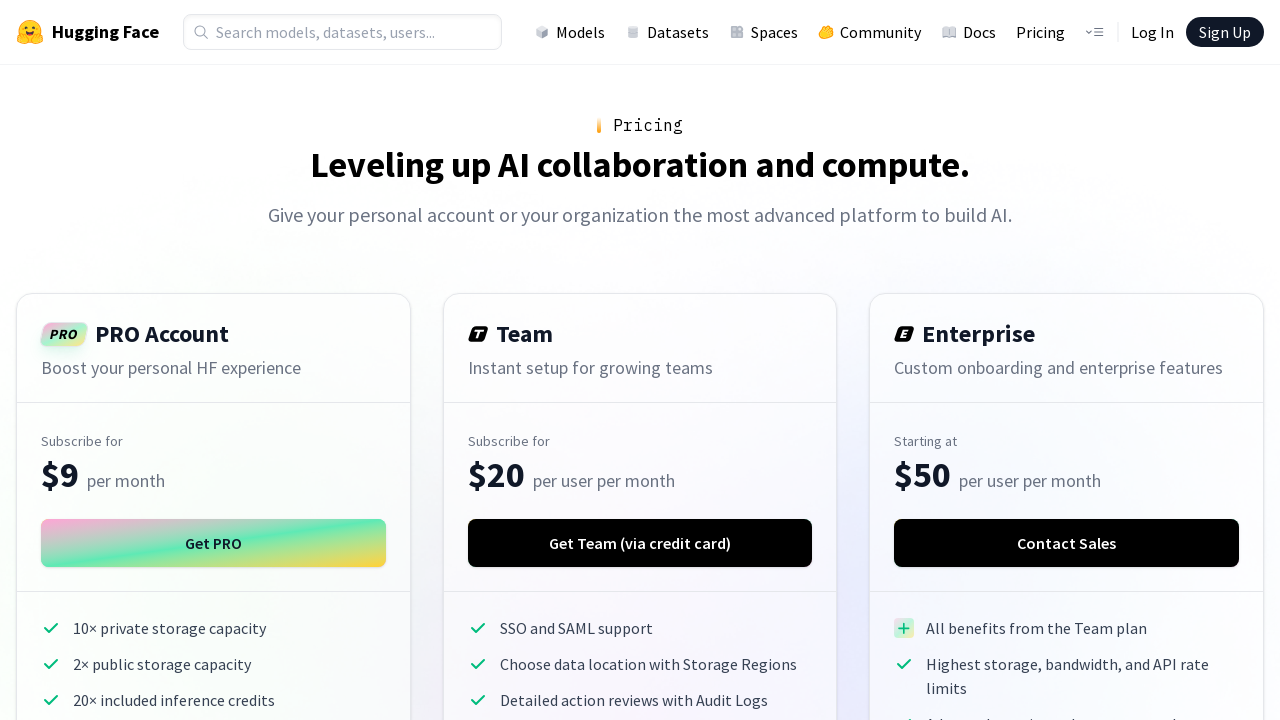

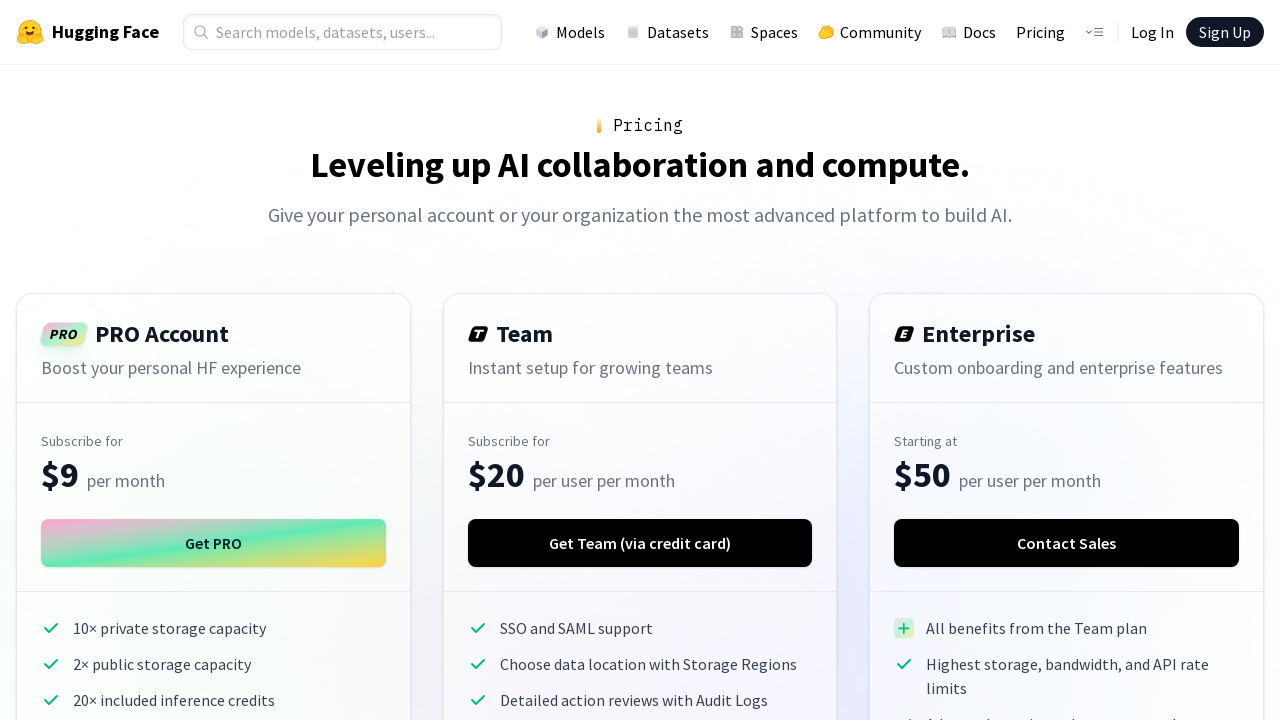